Tests that a todo item is removed when edited to an empty string

Starting URL: https://demo.playwright.dev/todomvc

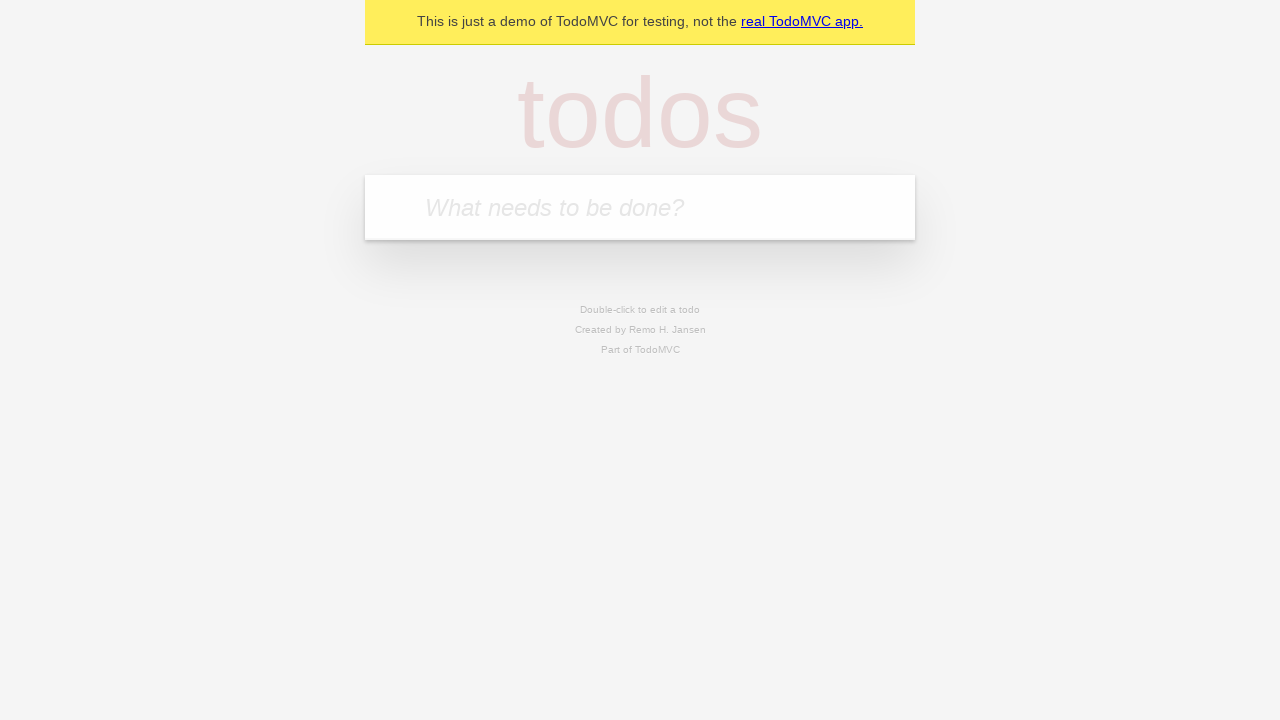

Filled todo input with 'buy some cheese' on internal:attr=[placeholder="What needs to be done?"i]
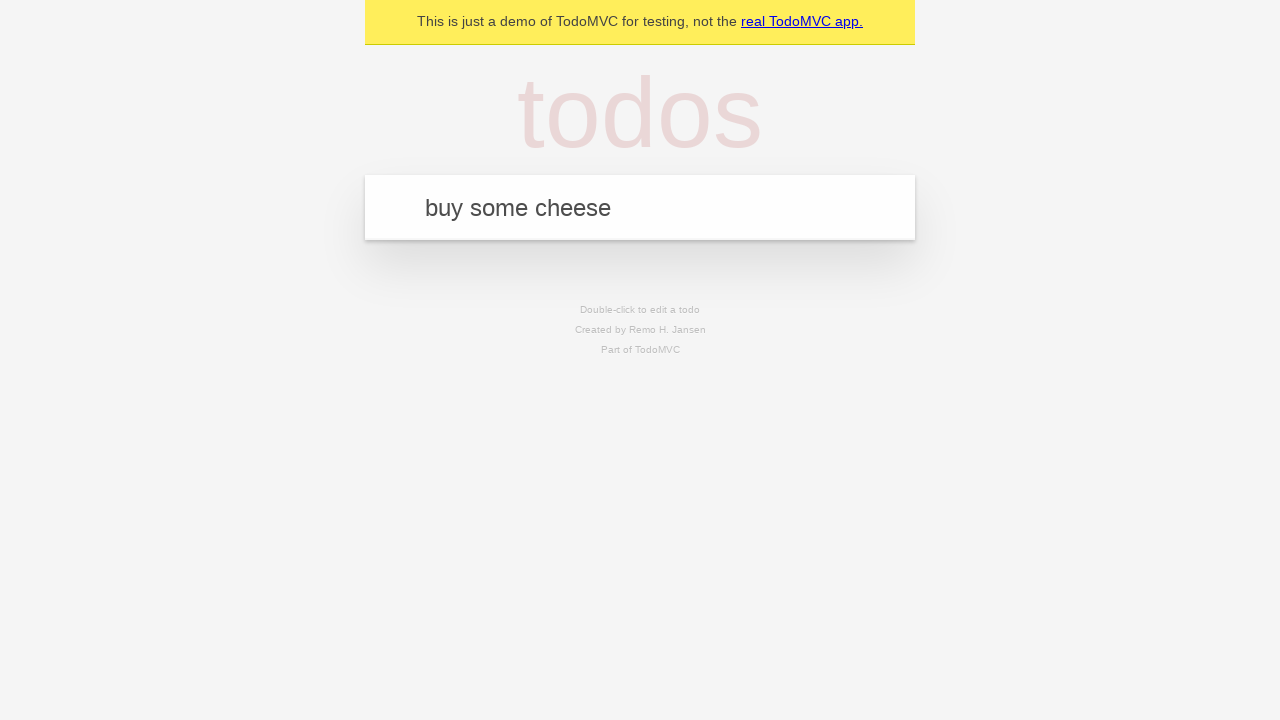

Pressed Enter to add first todo item on internal:attr=[placeholder="What needs to be done?"i]
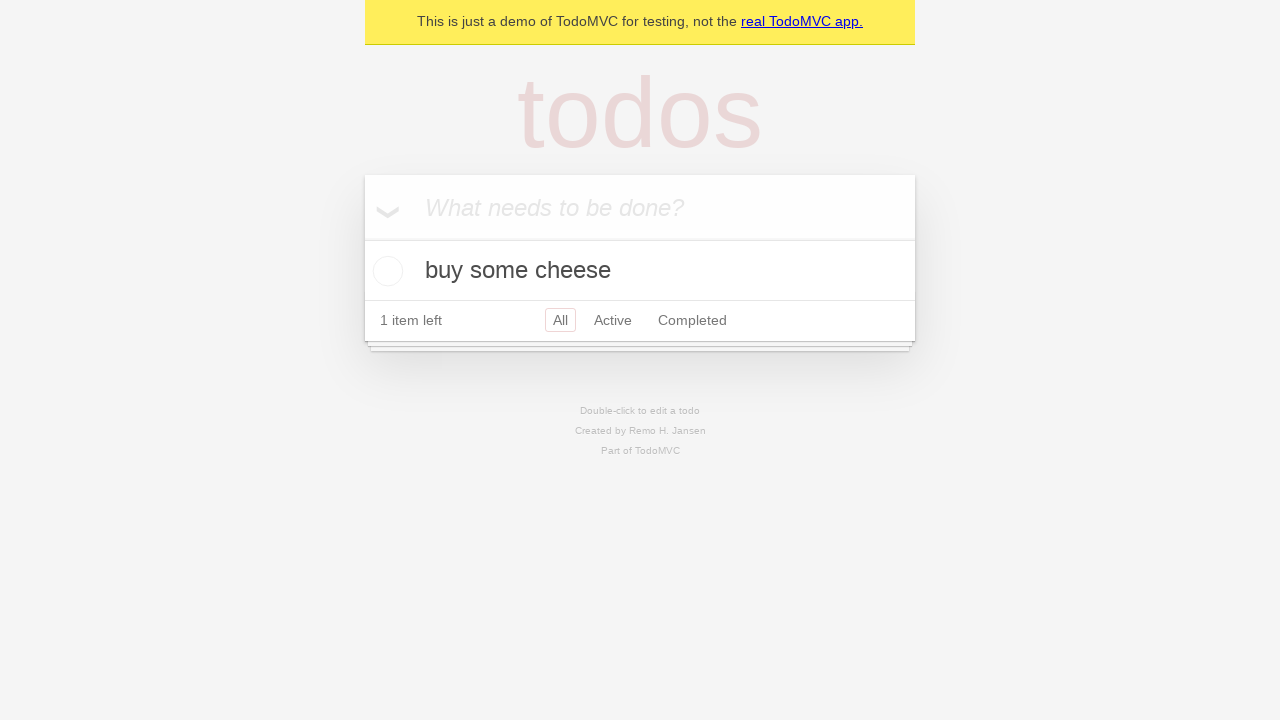

Filled todo input with 'feed the cat' on internal:attr=[placeholder="What needs to be done?"i]
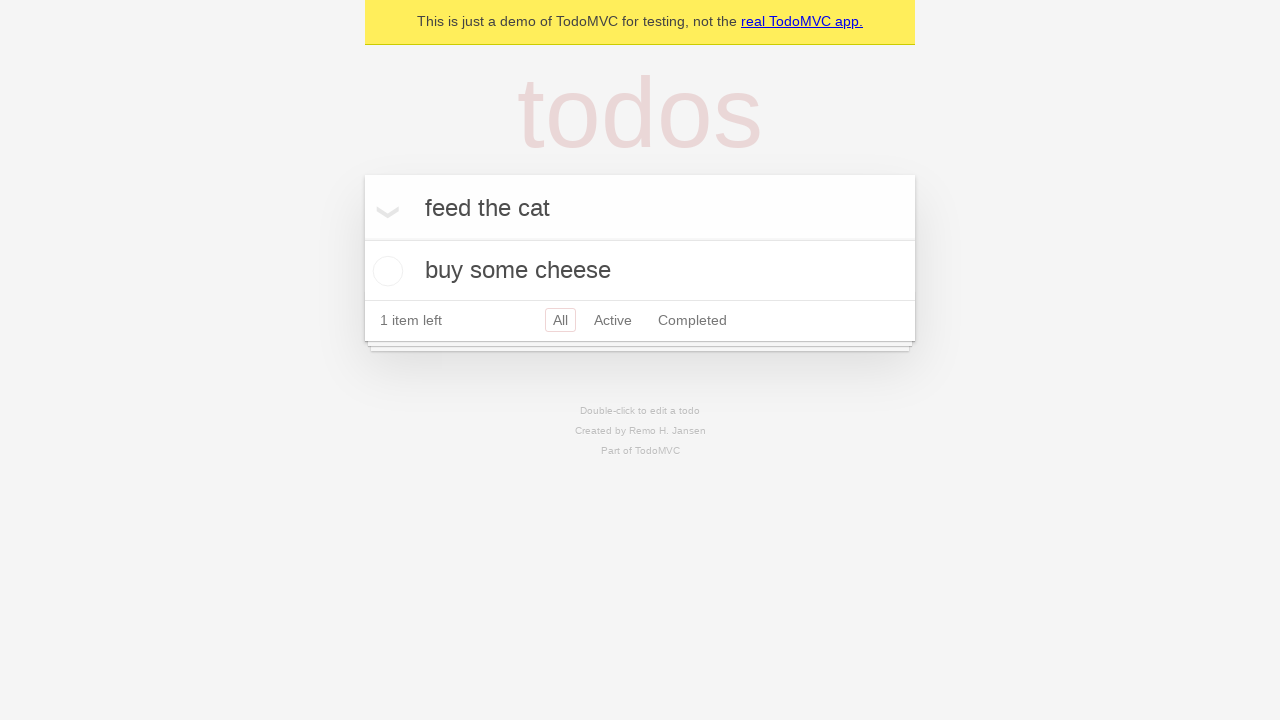

Pressed Enter to add second todo item on internal:attr=[placeholder="What needs to be done?"i]
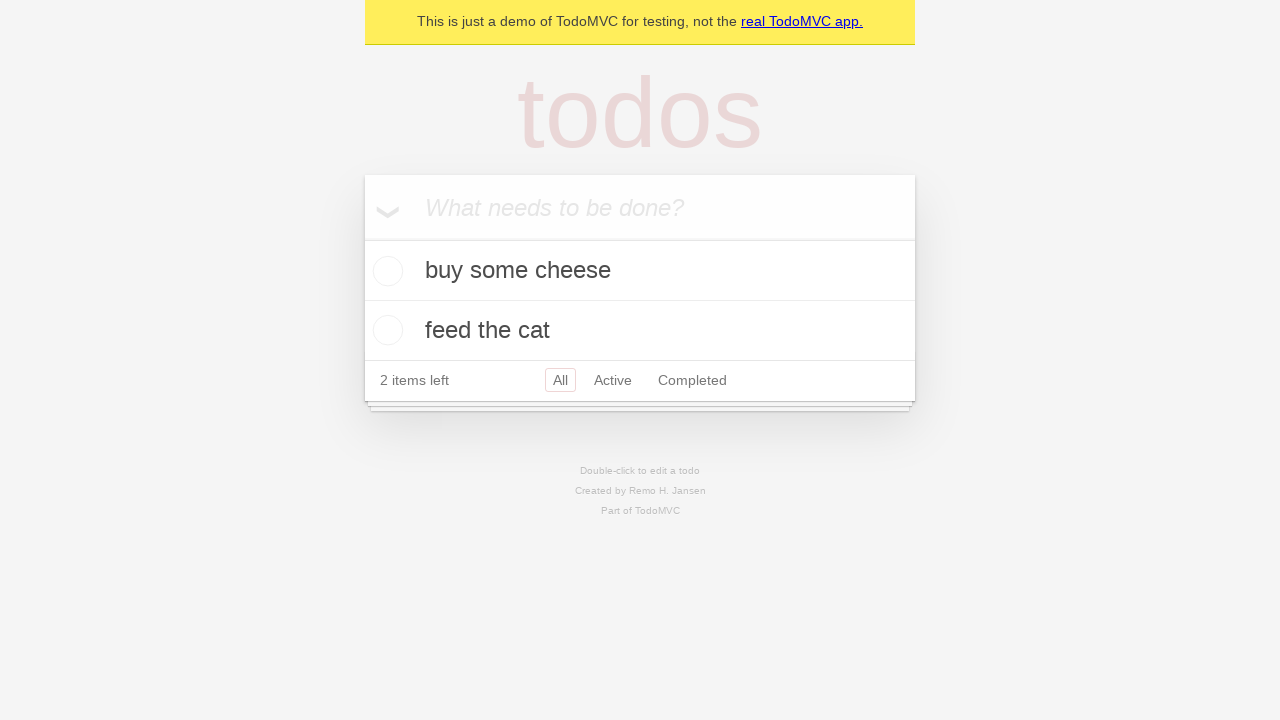

Filled todo input with 'book a doctors appointment' on internal:attr=[placeholder="What needs to be done?"i]
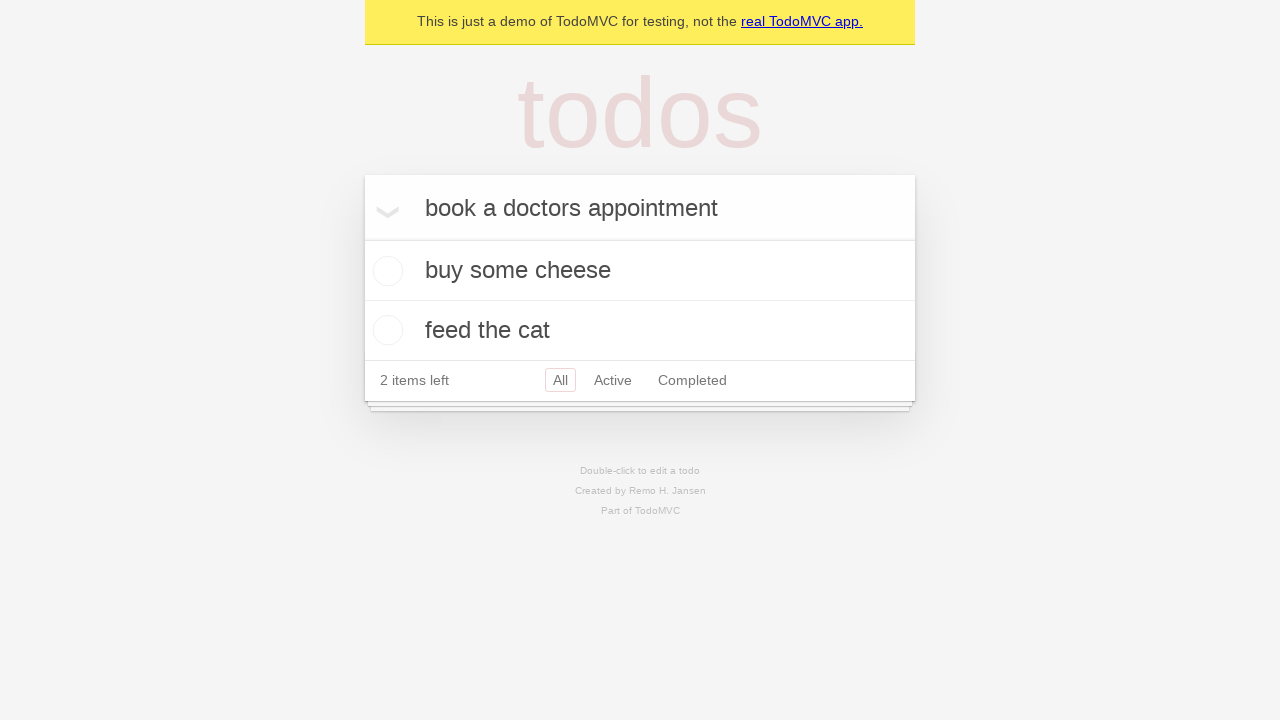

Pressed Enter to add third todo item on internal:attr=[placeholder="What needs to be done?"i]
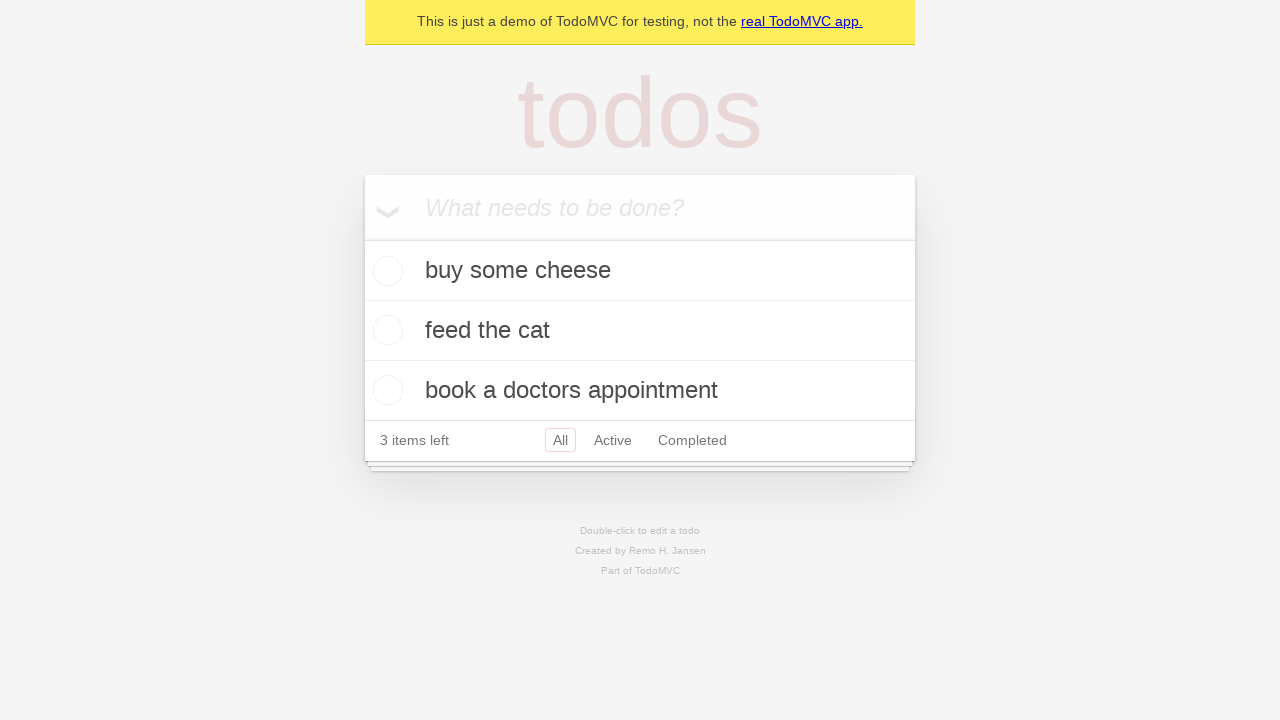

Double-clicked second todo item to enter edit mode at (640, 331) on internal:testid=[data-testid="todo-item"s] >> nth=1
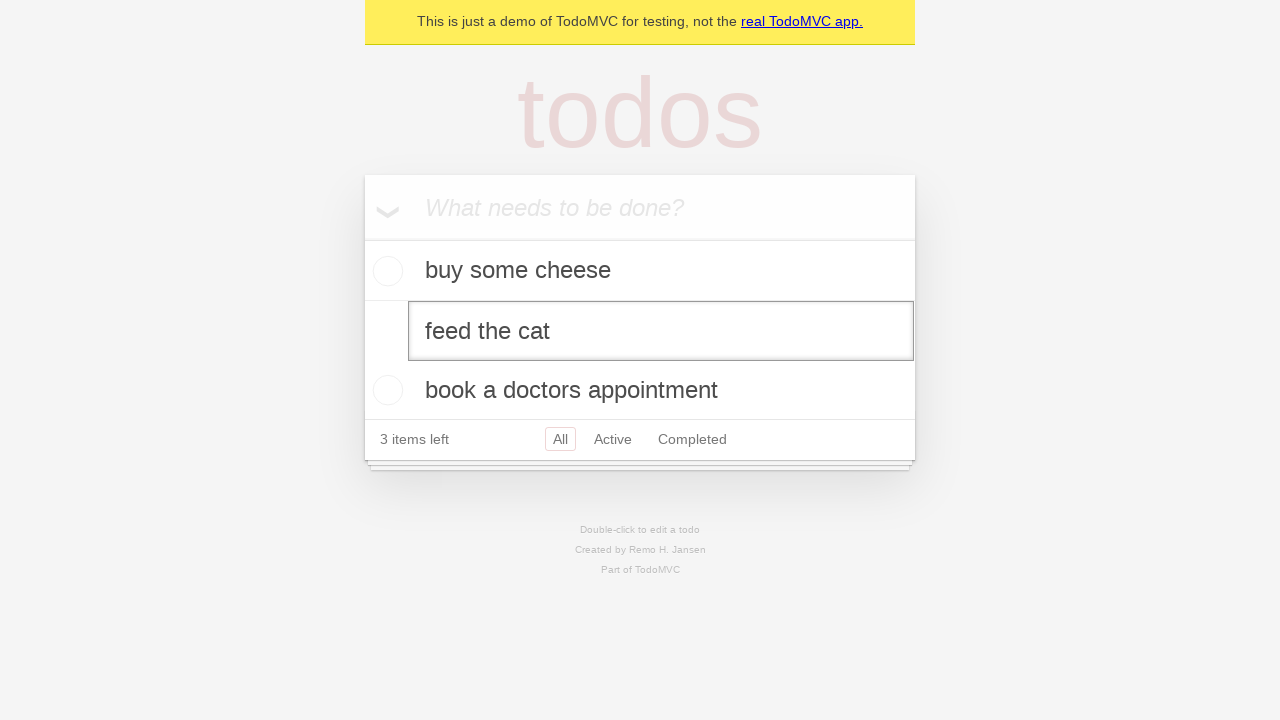

Cleared the text in edit field to empty string on internal:testid=[data-testid="todo-item"s] >> nth=1 >> internal:role=textbox[nam
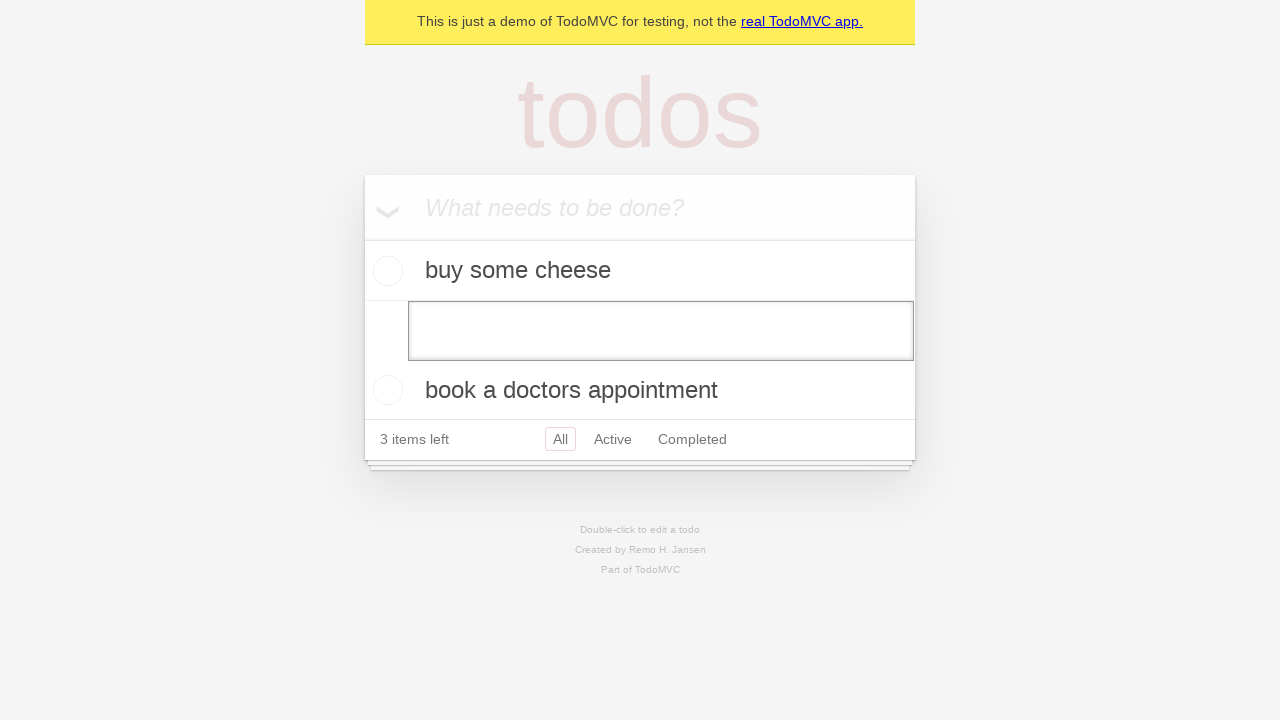

Pressed Enter to save empty text and remove todo item on internal:testid=[data-testid="todo-item"s] >> nth=1 >> internal:role=textbox[nam
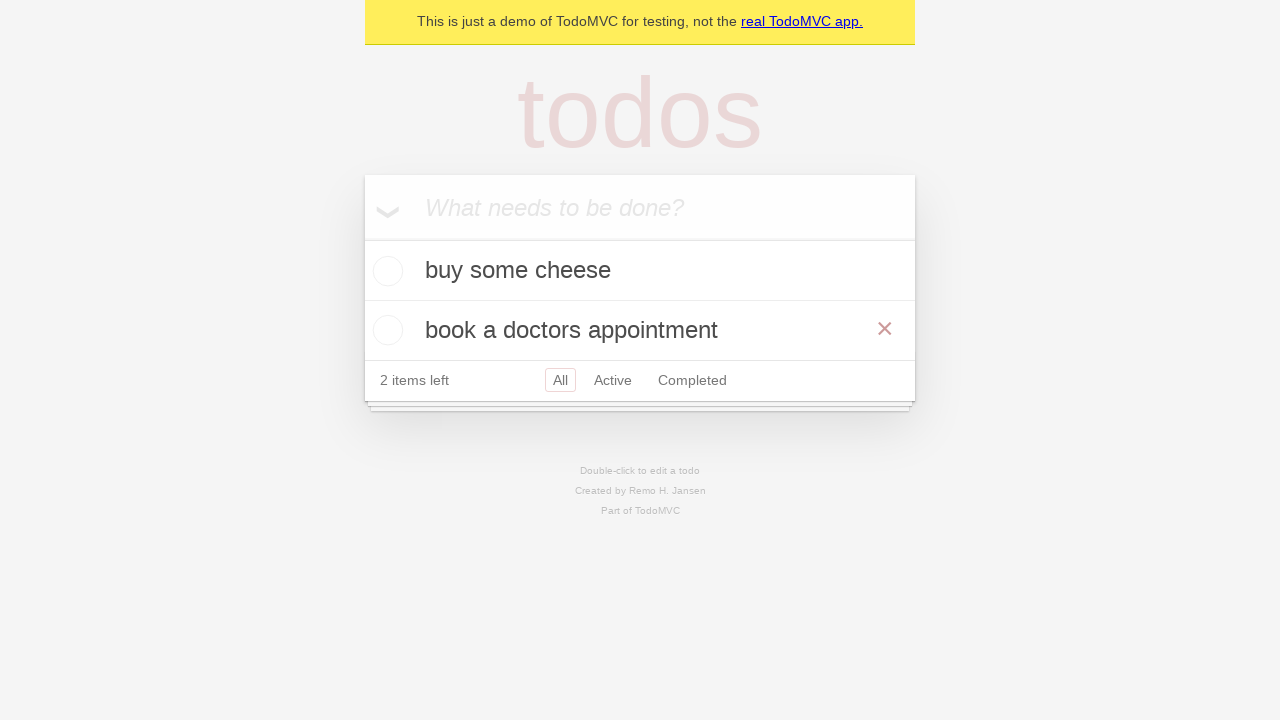

Waited for todo items to update, verifying item was removed
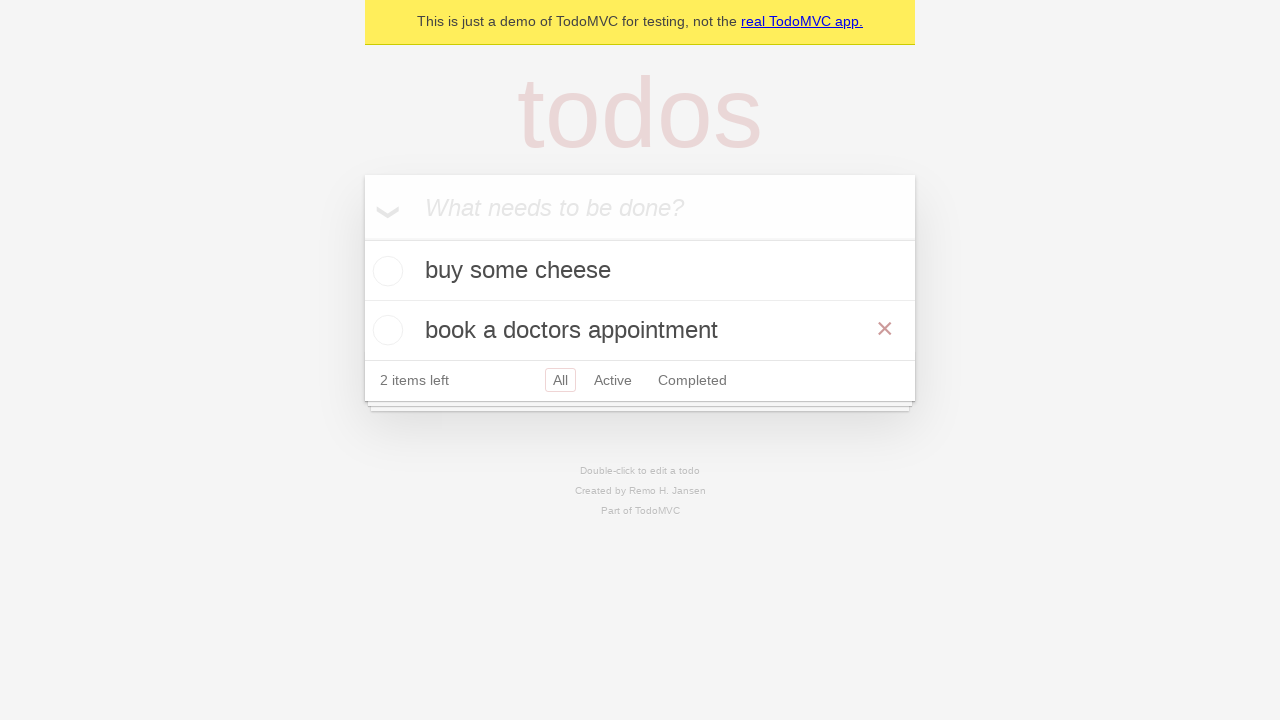

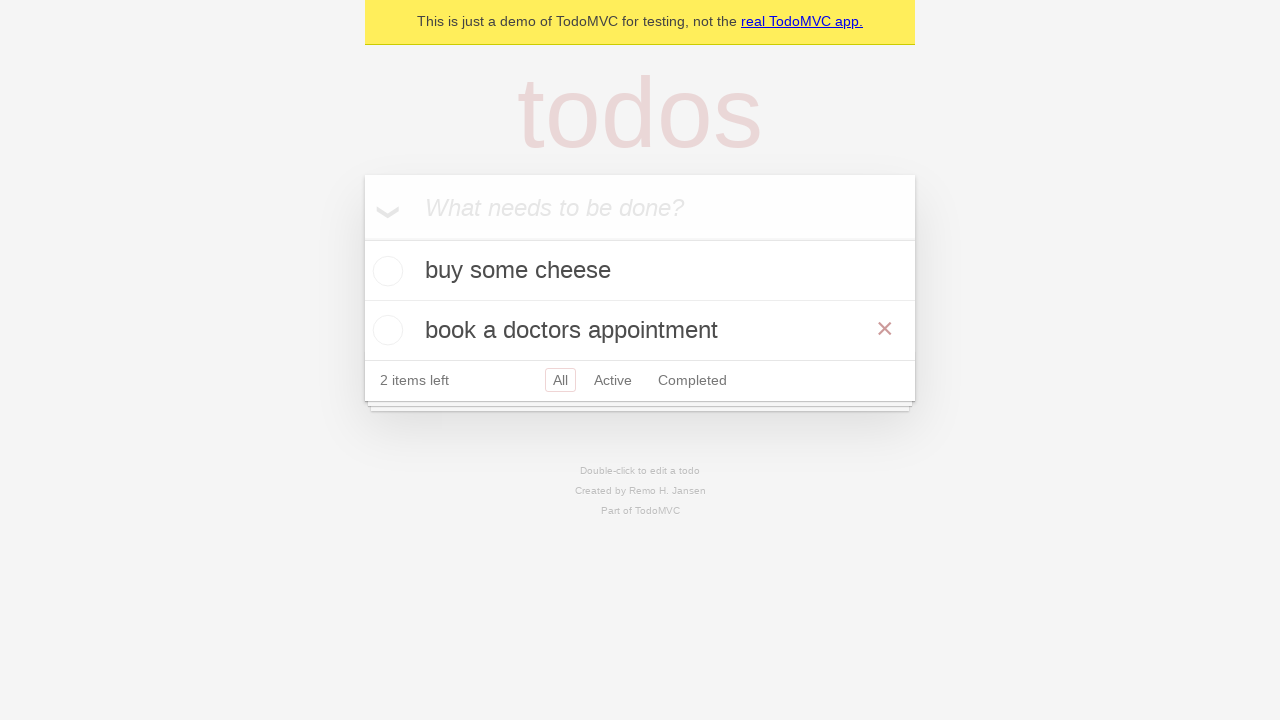